Tests confirmation alert handling by clicking a button and accepting the confirmation dialog

Starting URL: https://demoqa.com/alerts

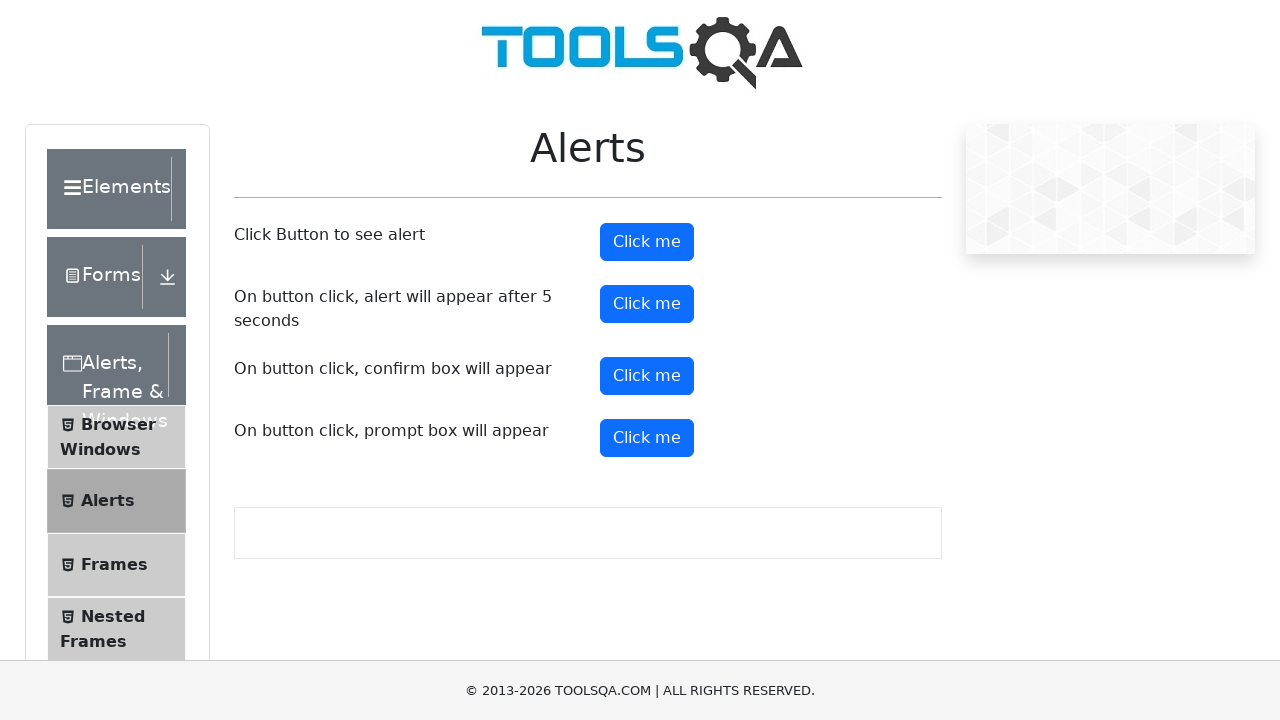

Set up dialog handler to automatically accept confirmation dialogs
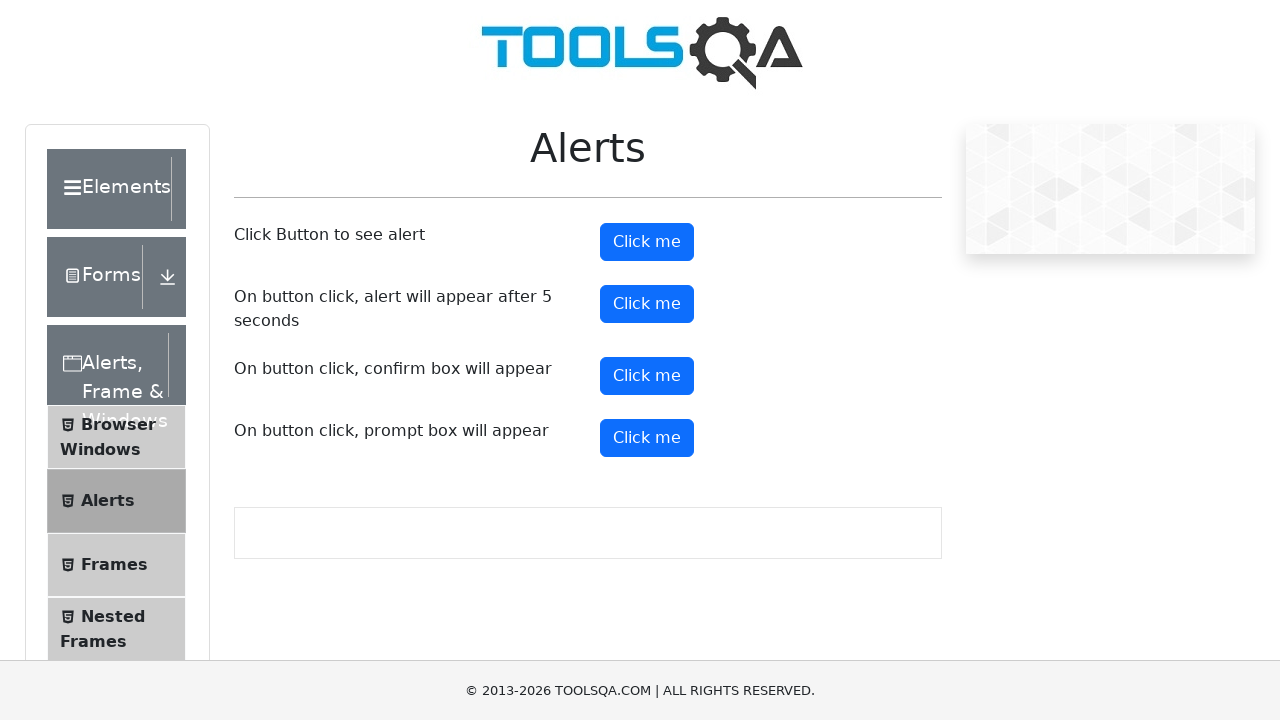

Clicked the confirmation button to trigger the alert at (647, 376) on #confirmButton
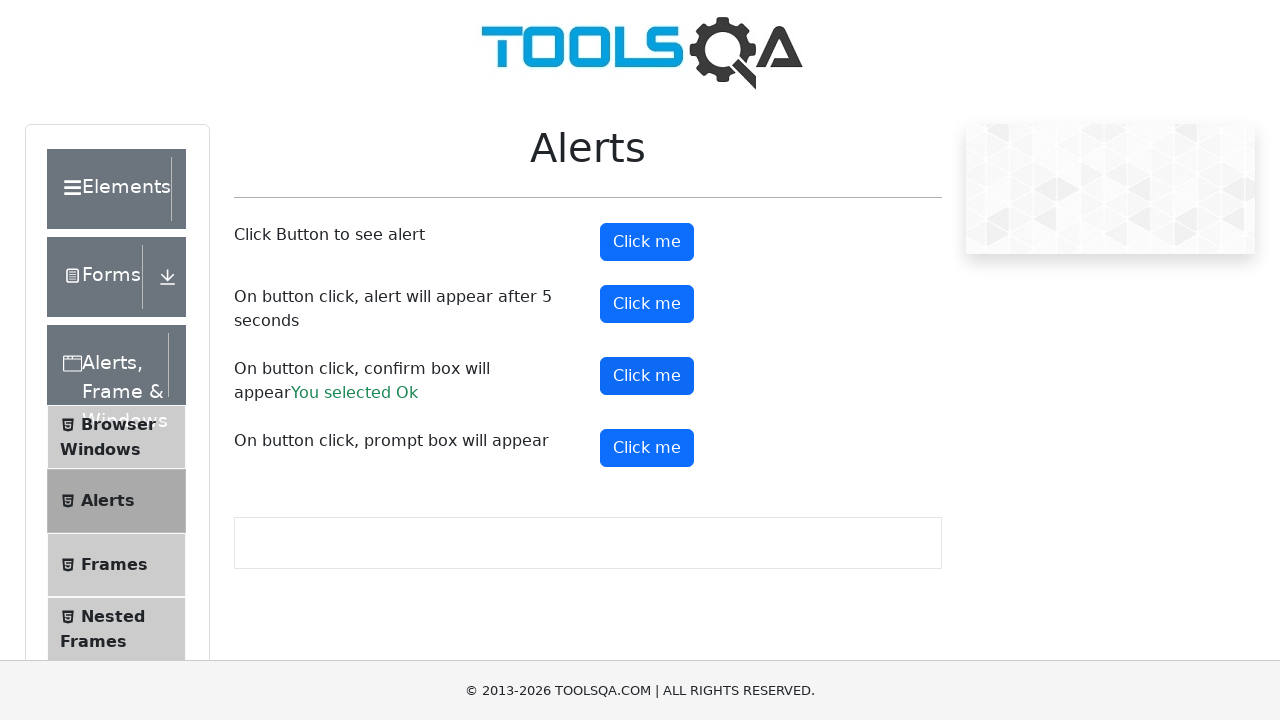

Waited for confirmation dialog to be processed and accepted
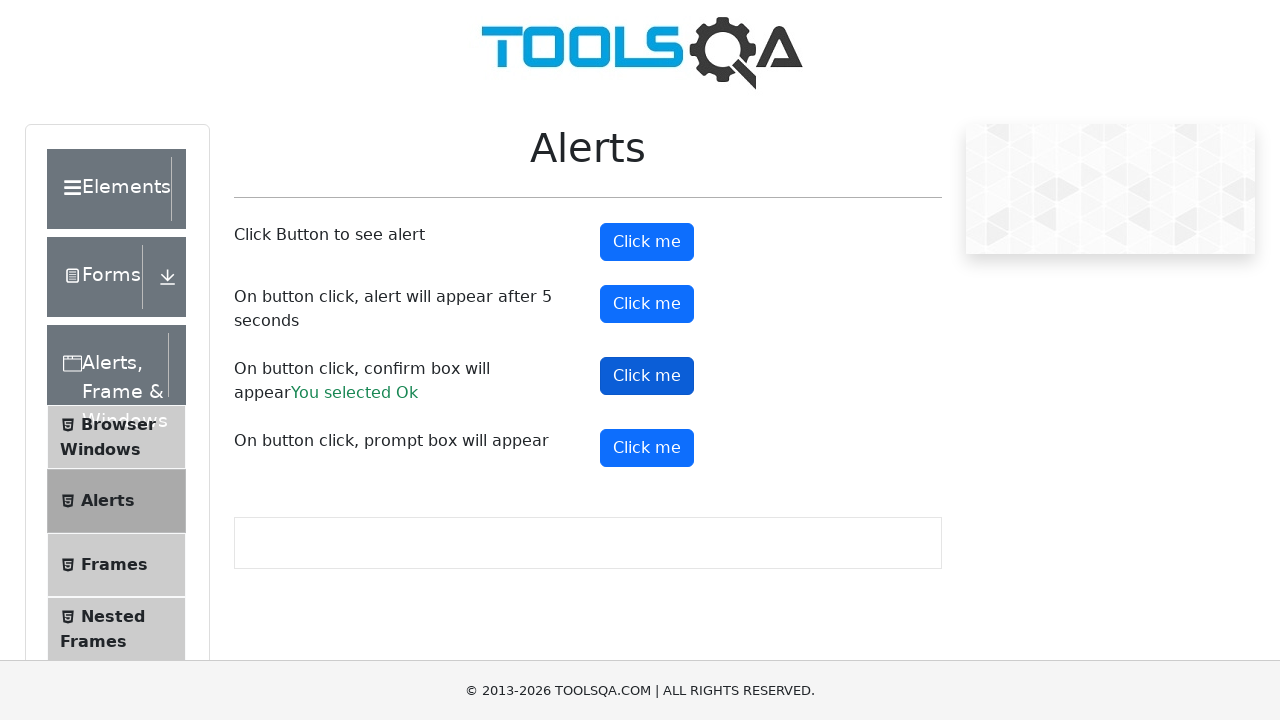

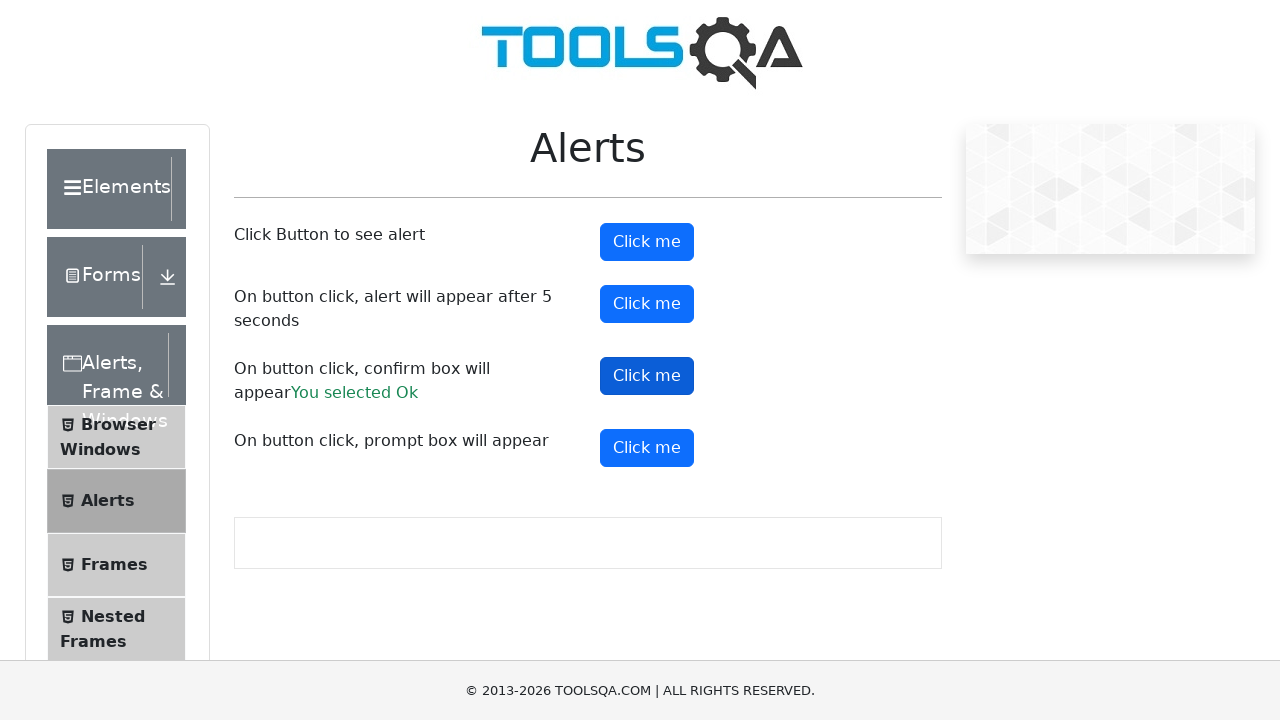